Tests navigation by clicking a specific link text, then fills out a multi-field form with personal information (first name, last name, city, country) and submits it.

Starting URL: http://suninjuly.github.io/find_link_text

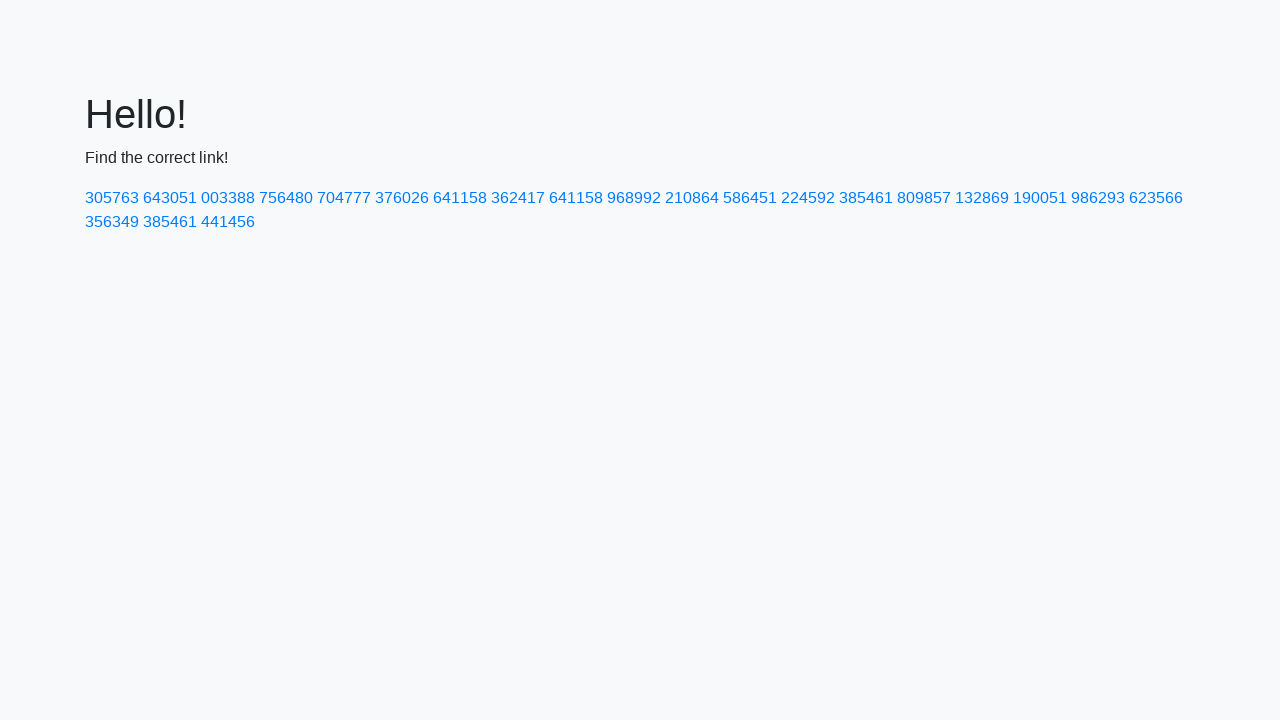

Navigated to http://suninjuly.github.io/find_link_text
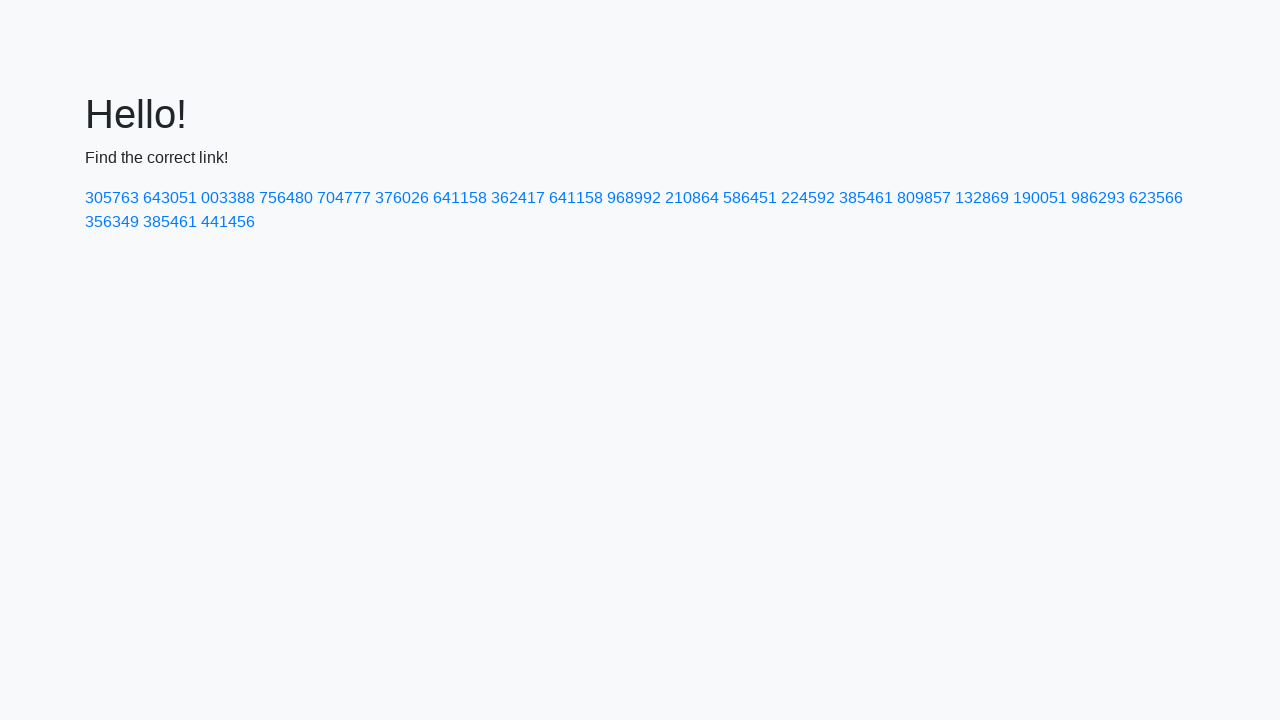

Clicked link with text '224592' at (808, 198) on text=224592
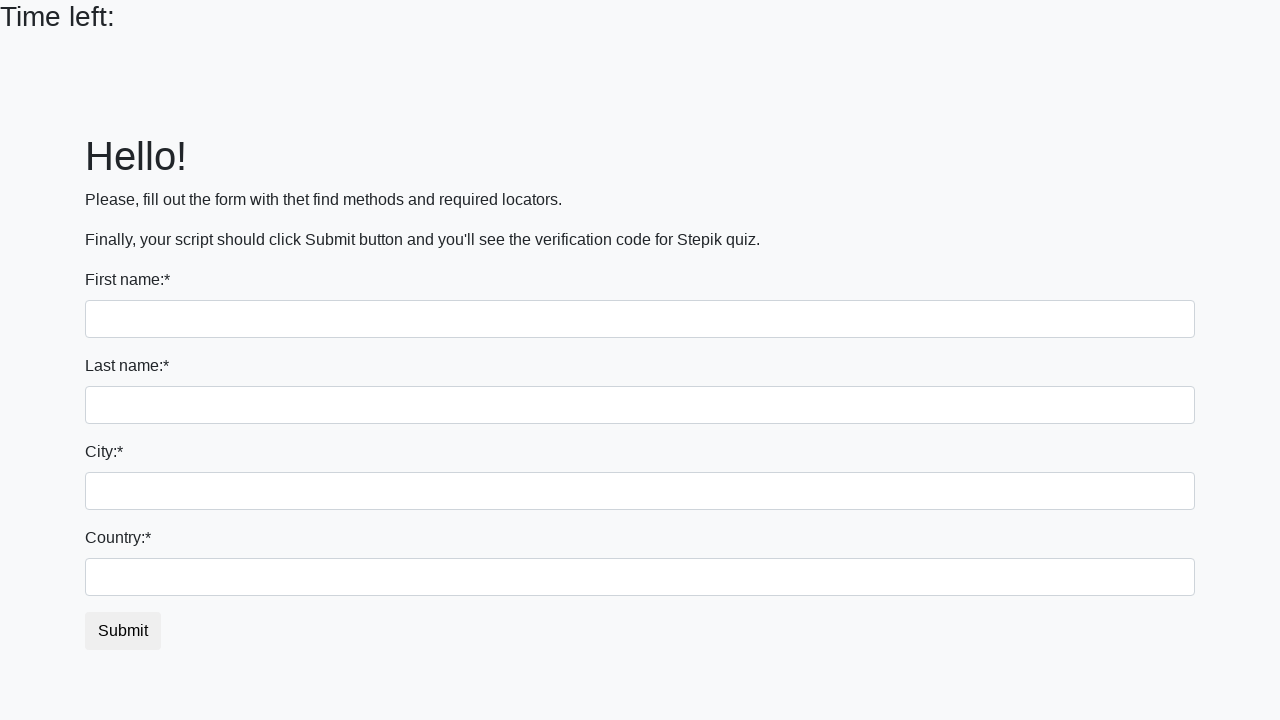

Form page loaded and input fields are visible
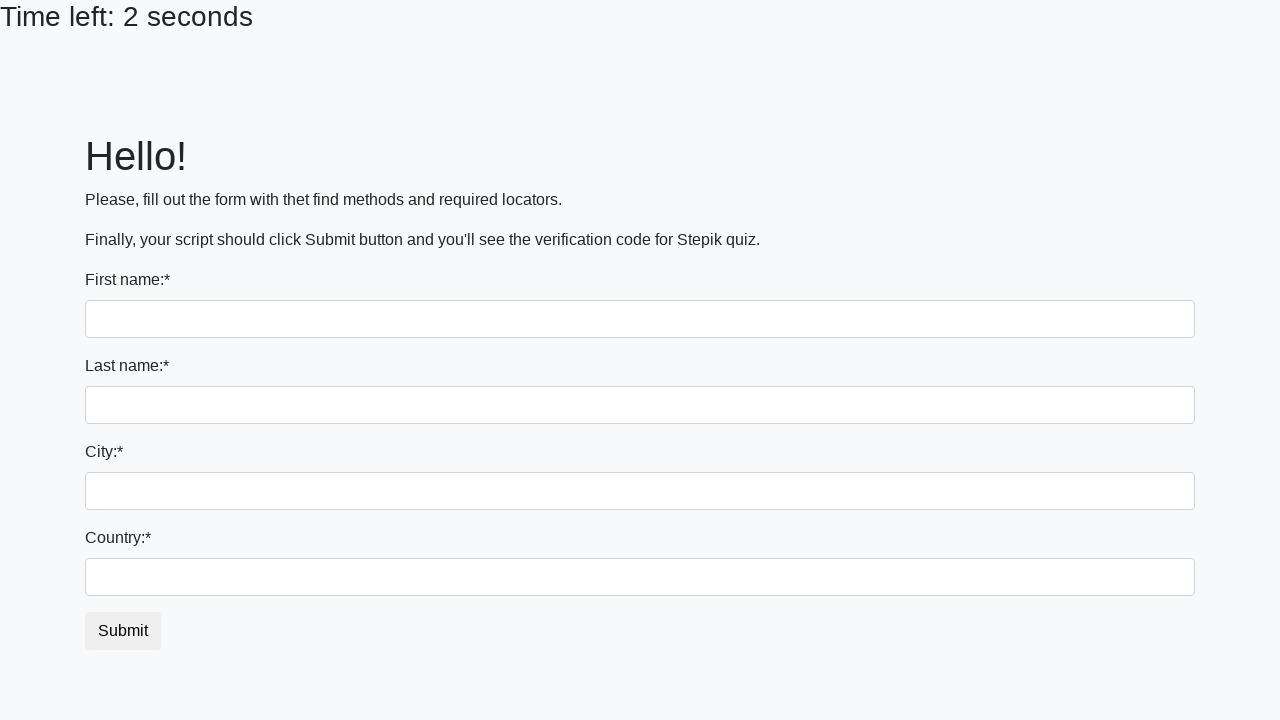

Filled first name field with 'Ivan' on input
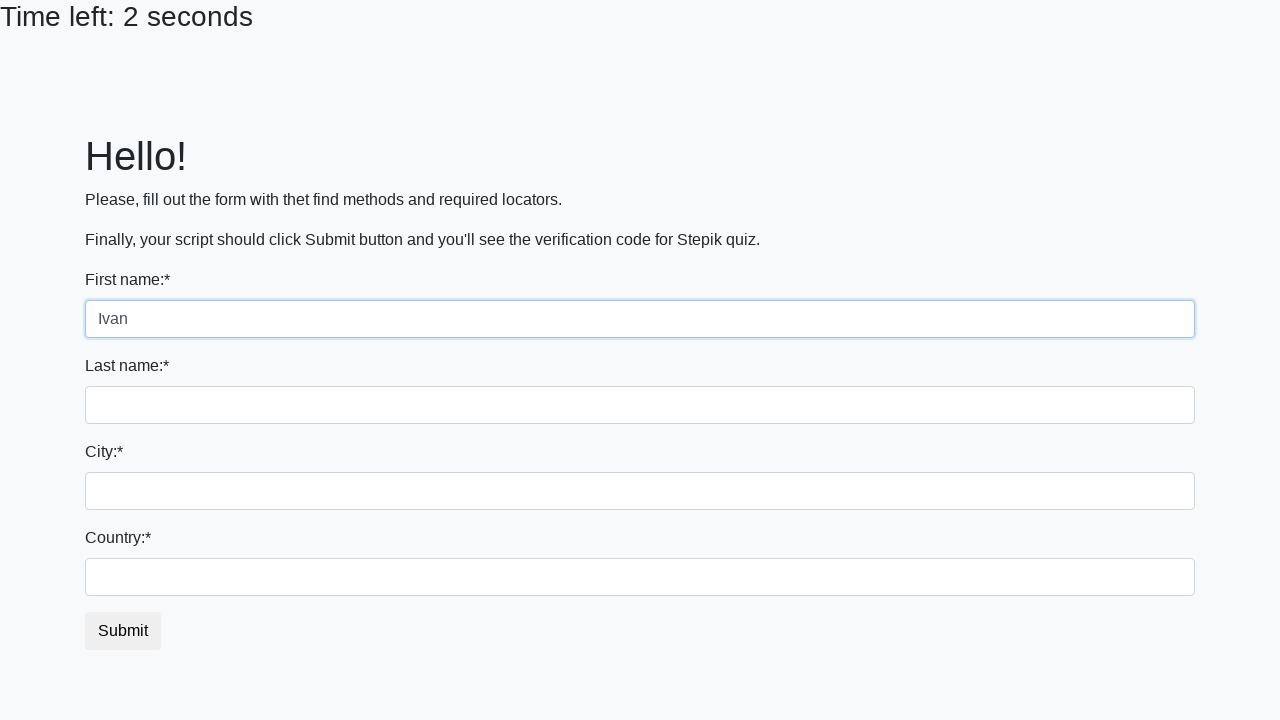

Filled last name field with 'Petrov' on input[name='last_name']
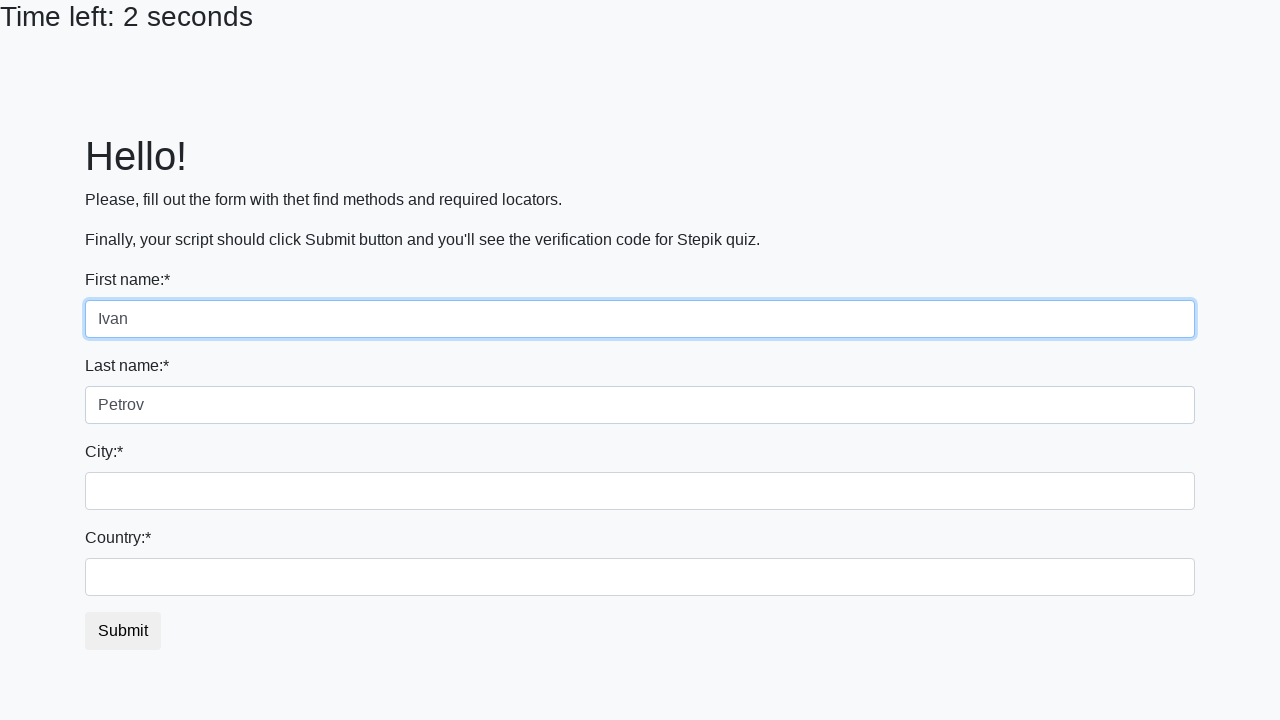

Filled city field with 'Smolensk' on .form-control.city
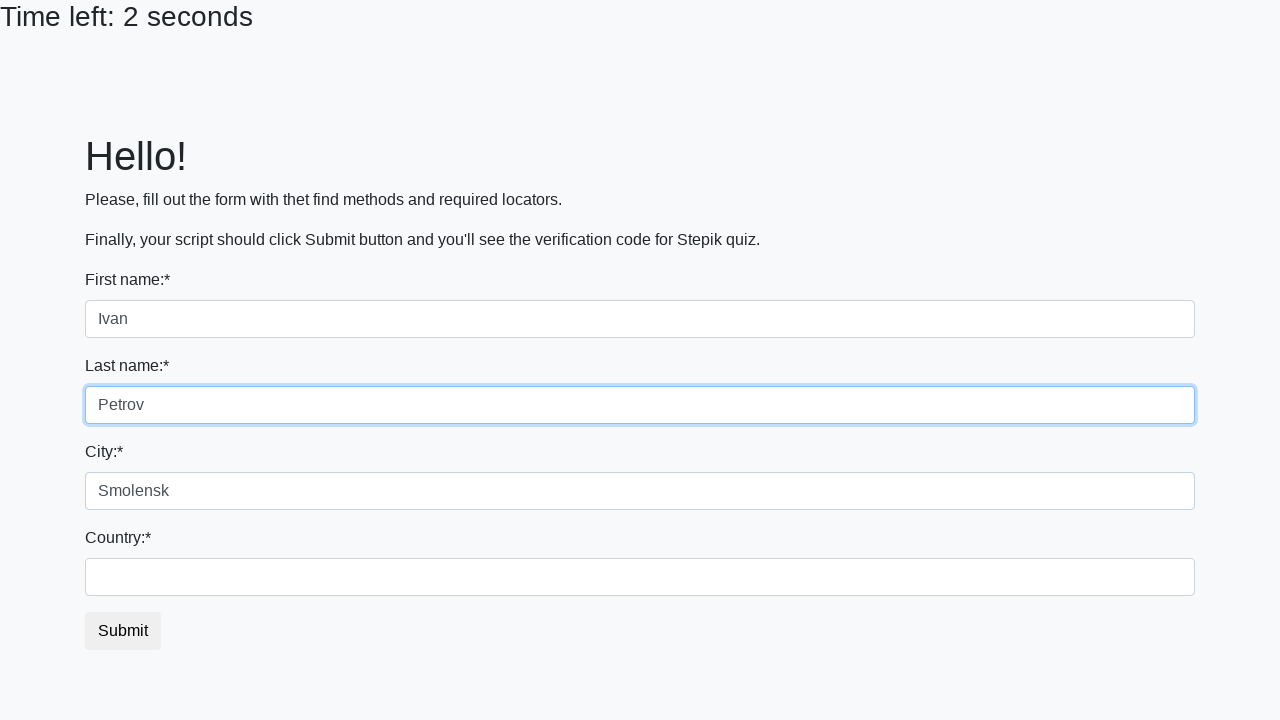

Filled country field with 'Russia' on #country
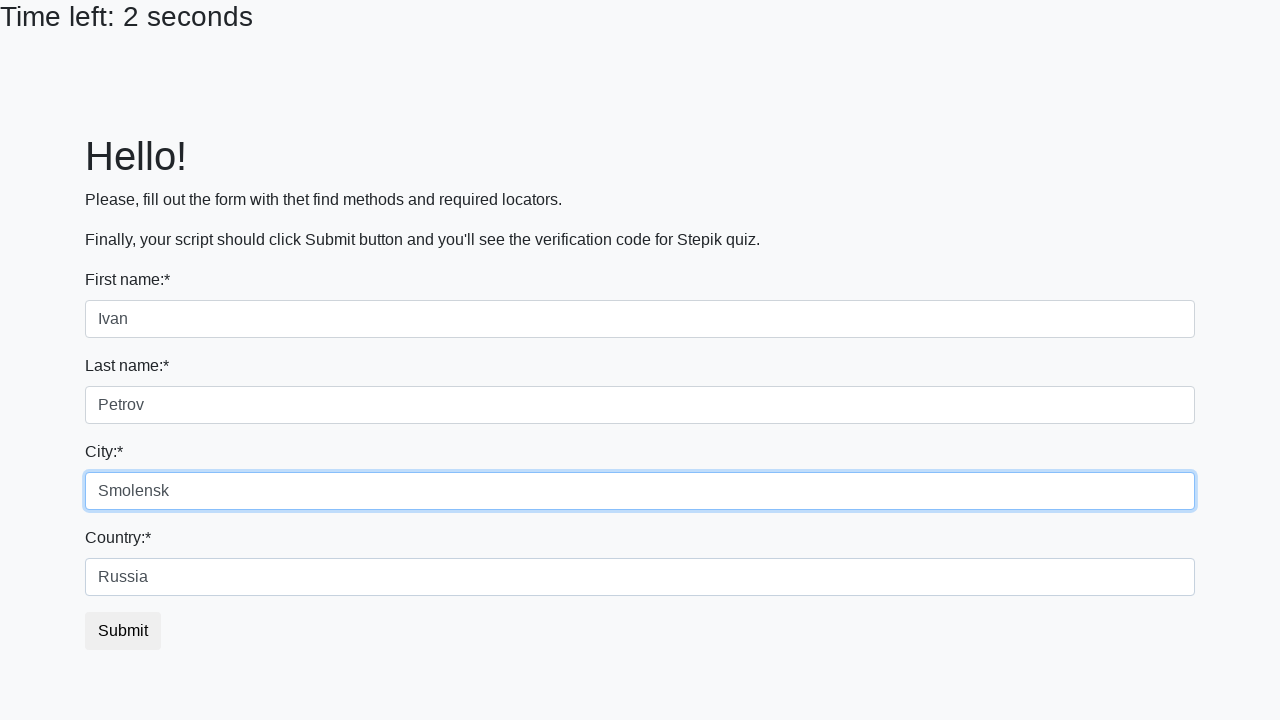

Clicked form submit button at (123, 631) on button.btn
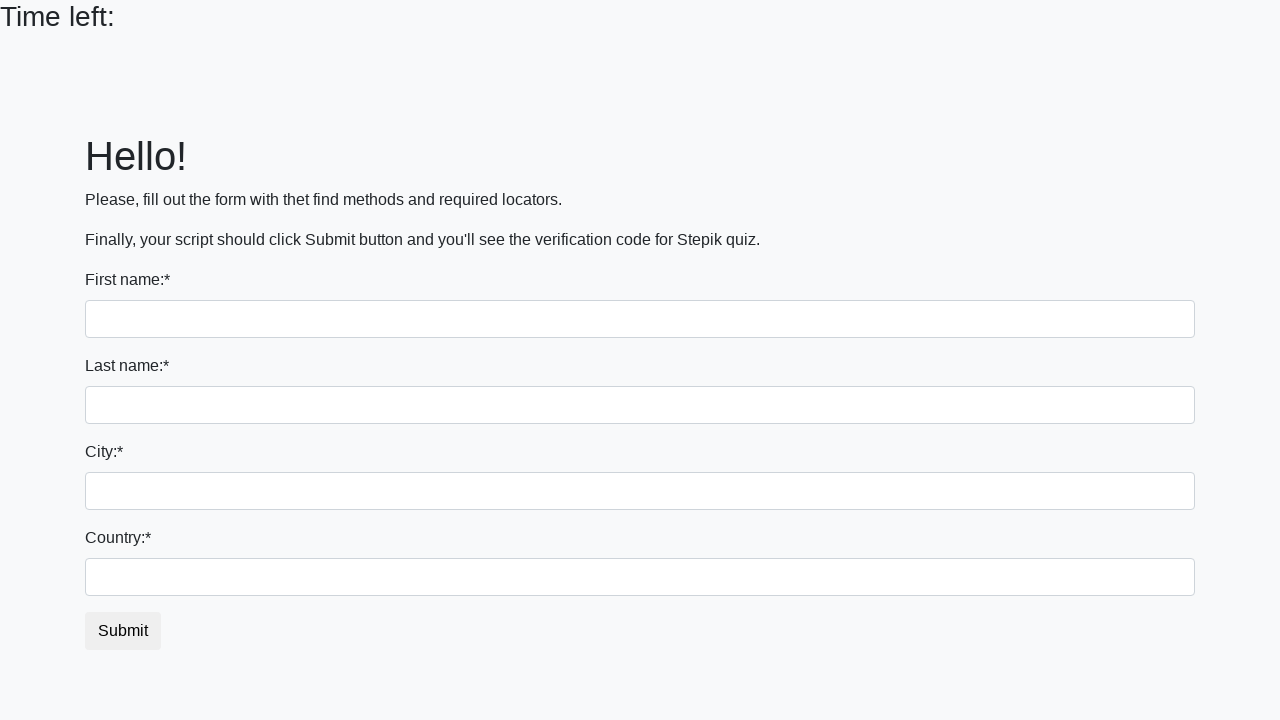

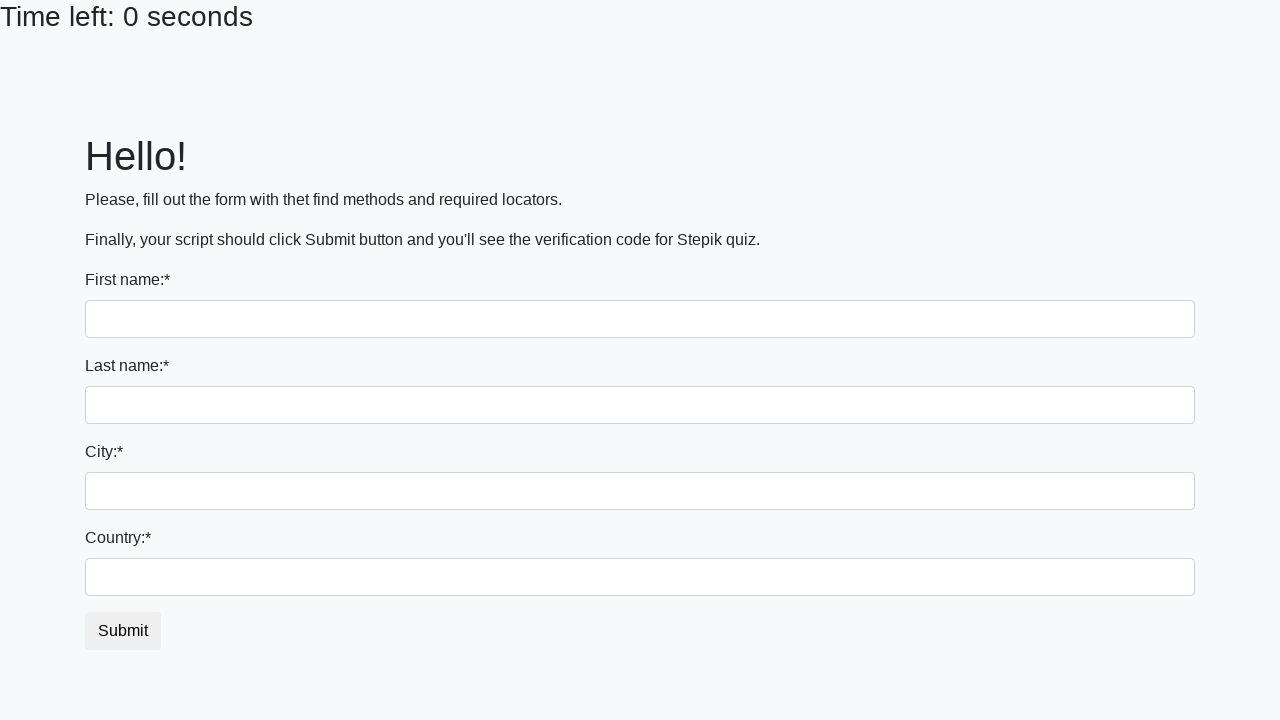